Opens the Adactin Hotel App website and maximizes the browser window using Edge browser

Starting URL: http://adactinhotelapp.com

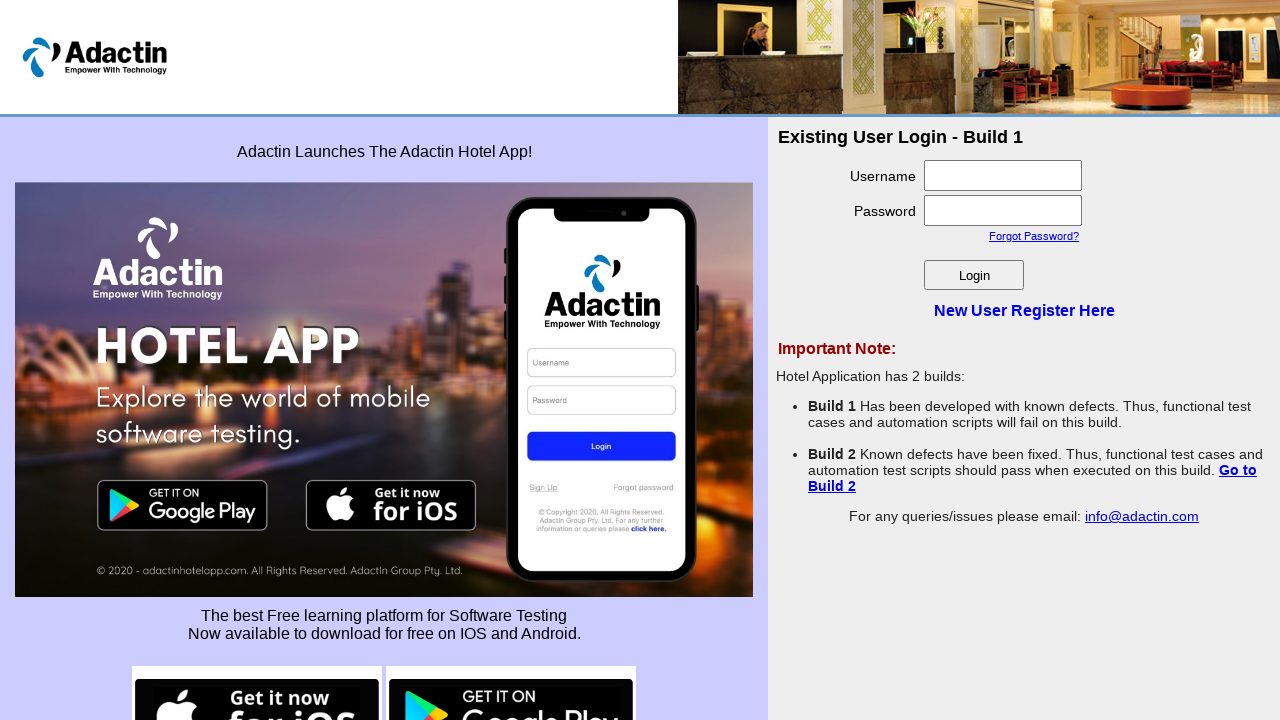

Set viewport size to 1920x1080 to maximize browser window
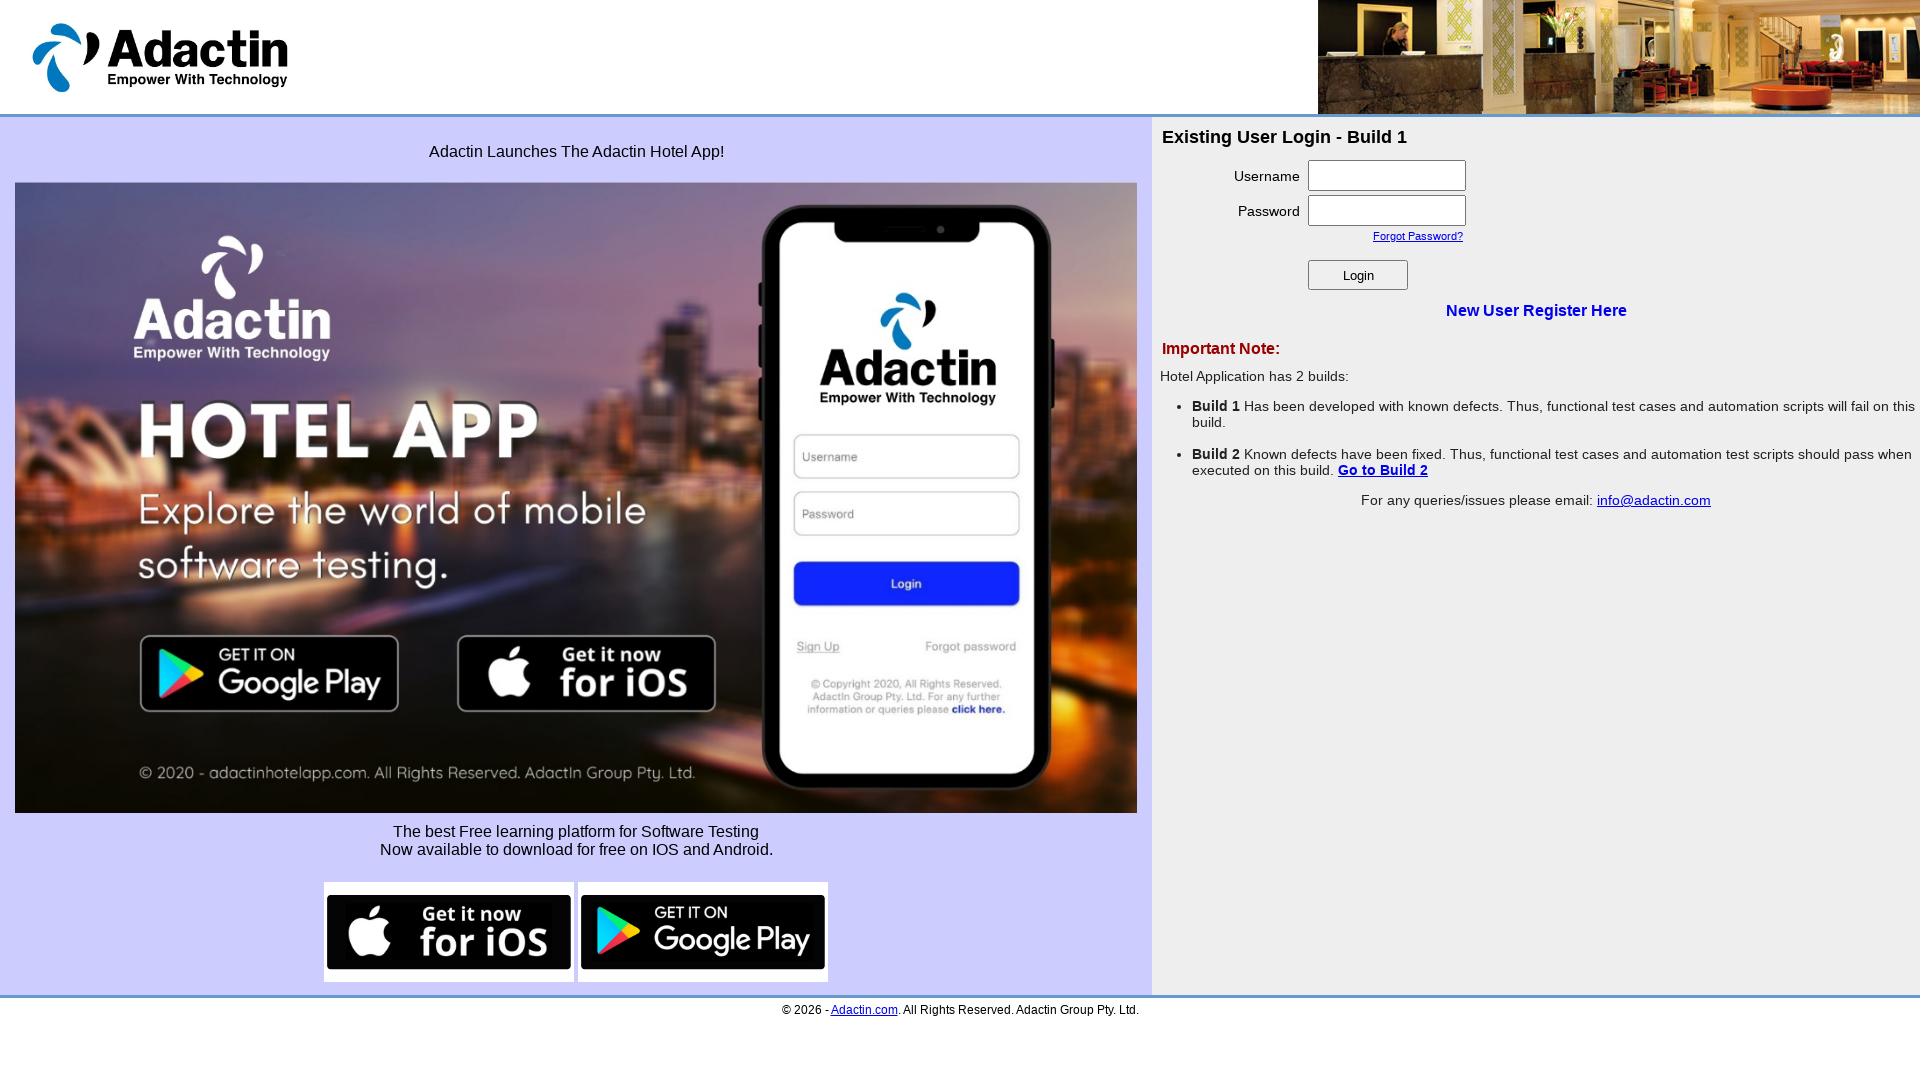

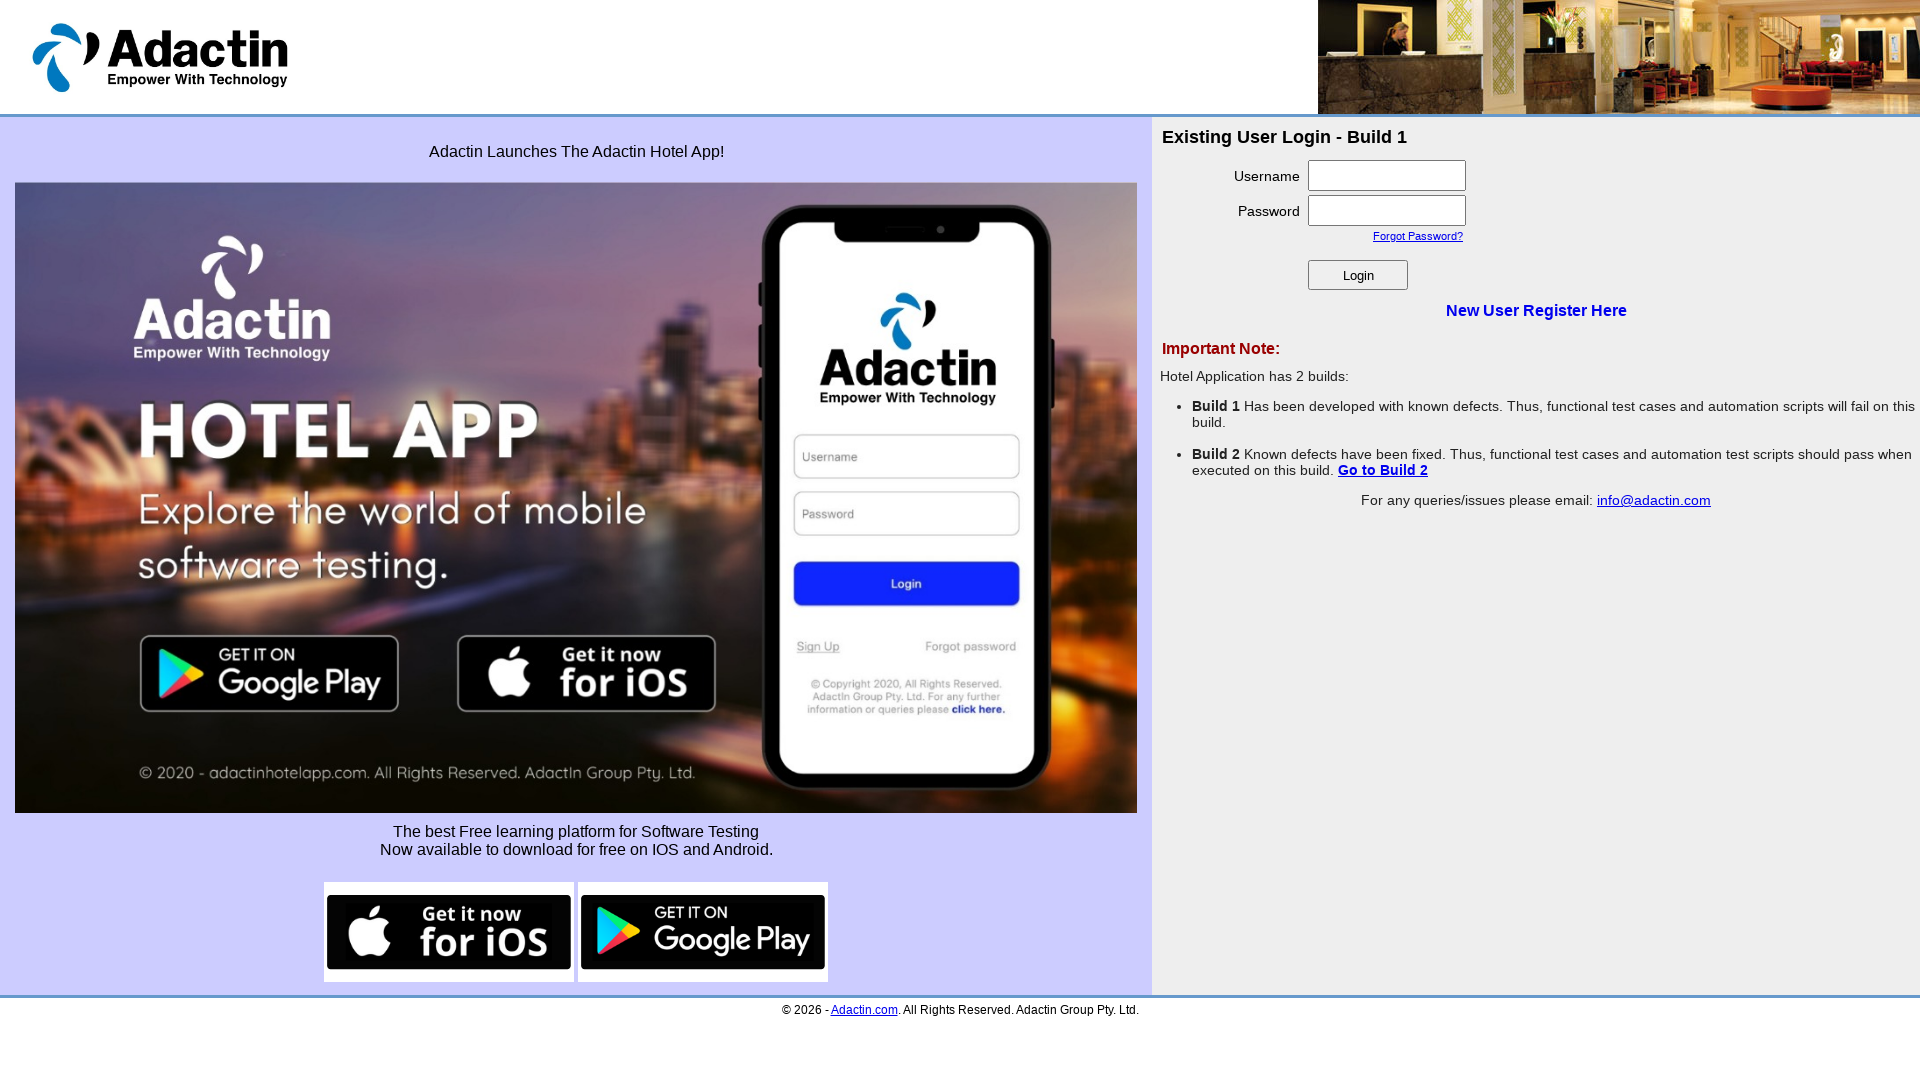